Tests passenger dropdown functionality by clicking to open it, incrementing adult count 4 times, and closing the dropdown

Starting URL: https://rahulshettyacademy.com/dropdownsPractise/

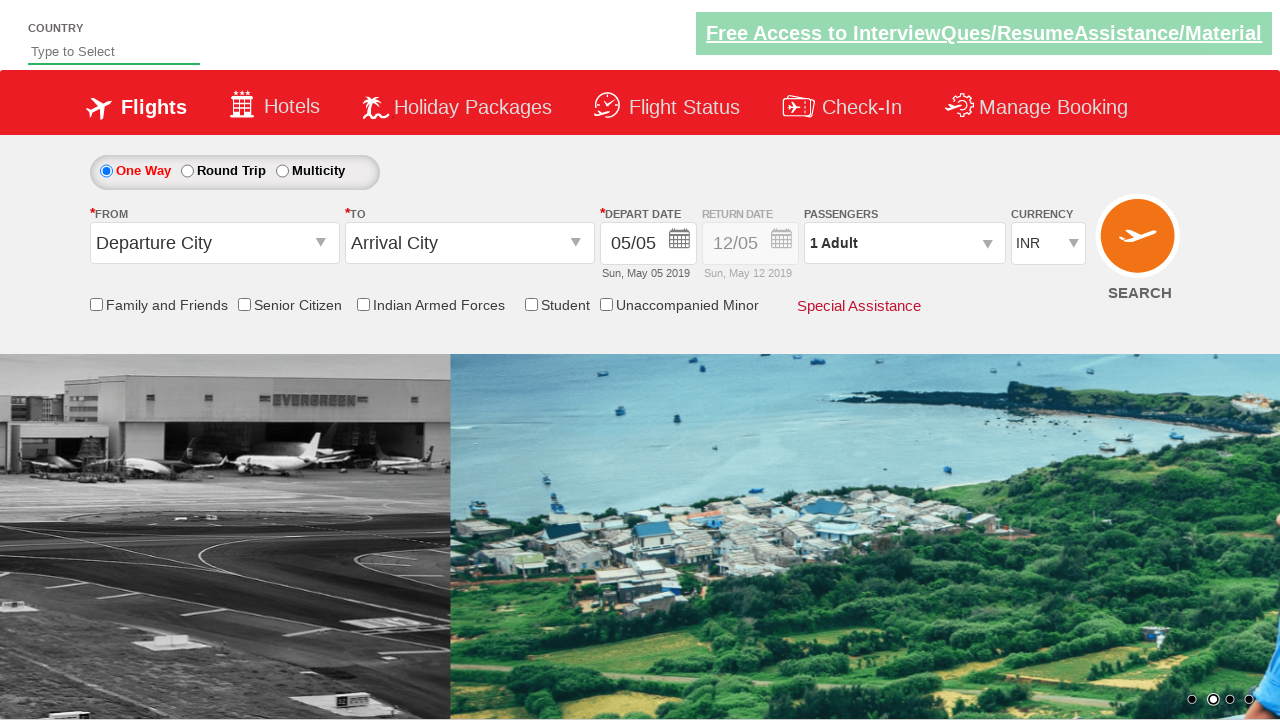

Clicked on passenger info dropdown to open it at (904, 243) on #divpaxinfo
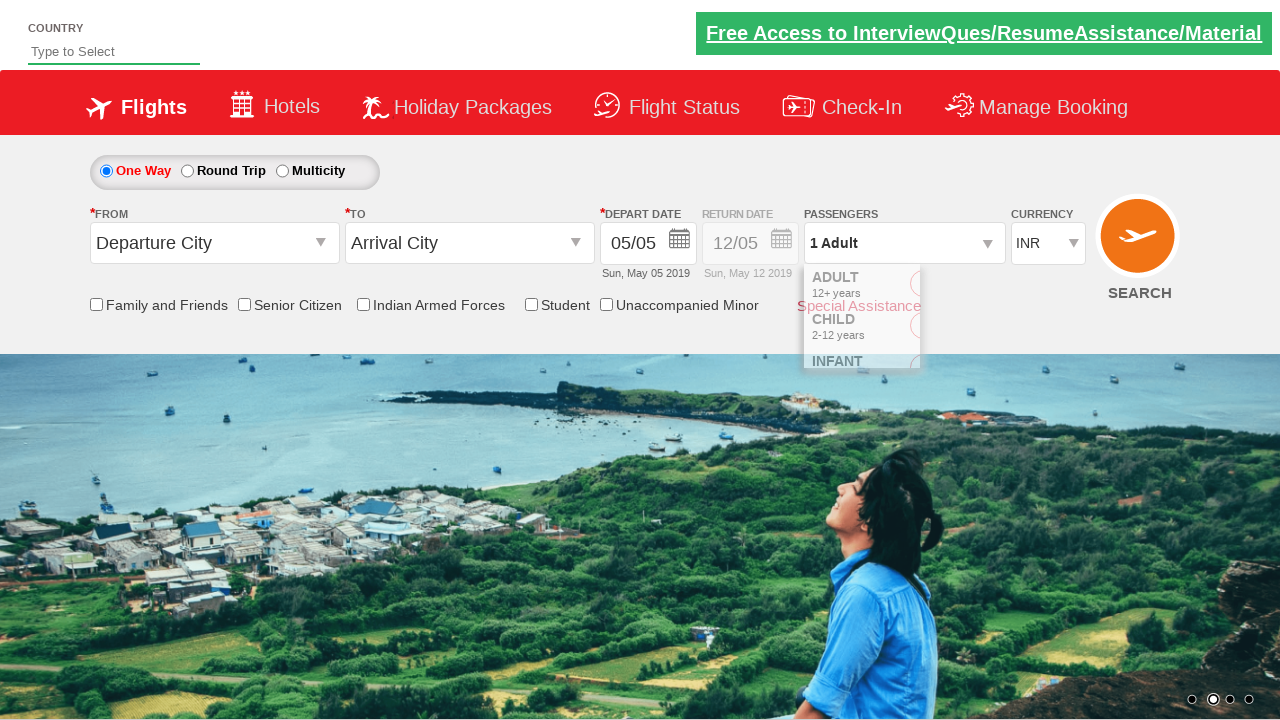

Waited 2 seconds for dropdown to open
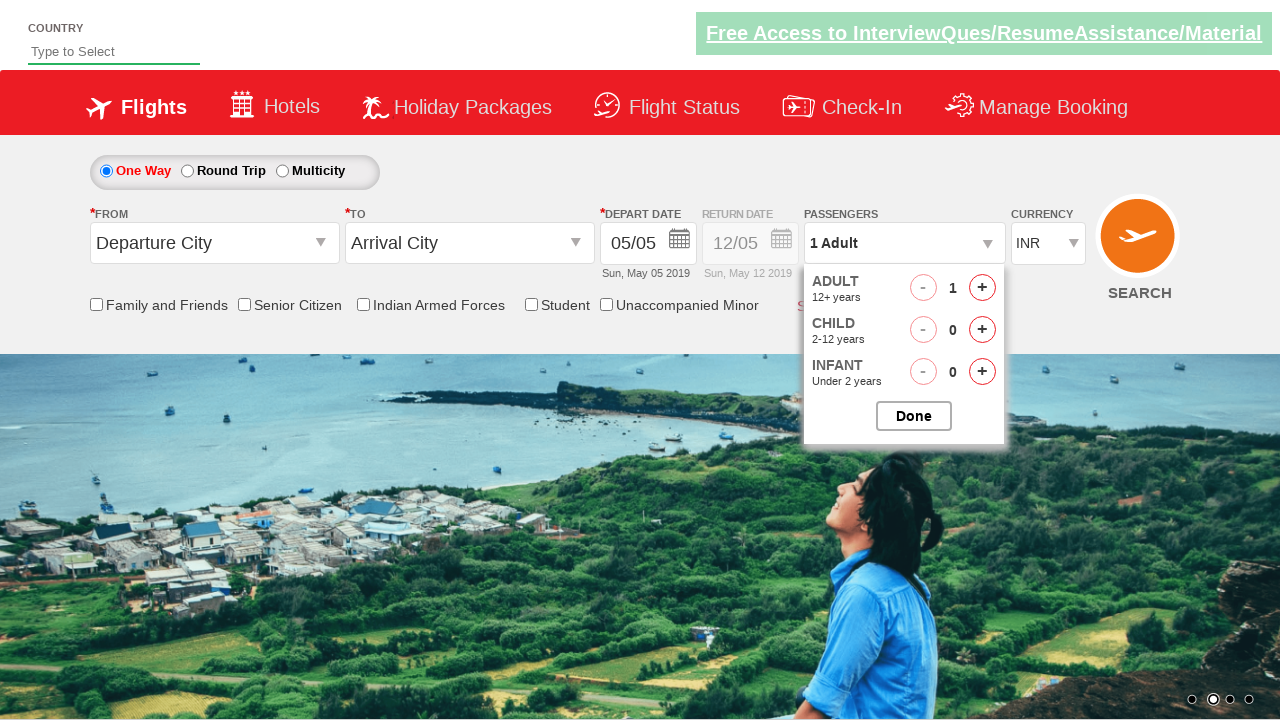

Incremented adult count (iteration 1 of 4) at (982, 288) on #hrefIncAdt
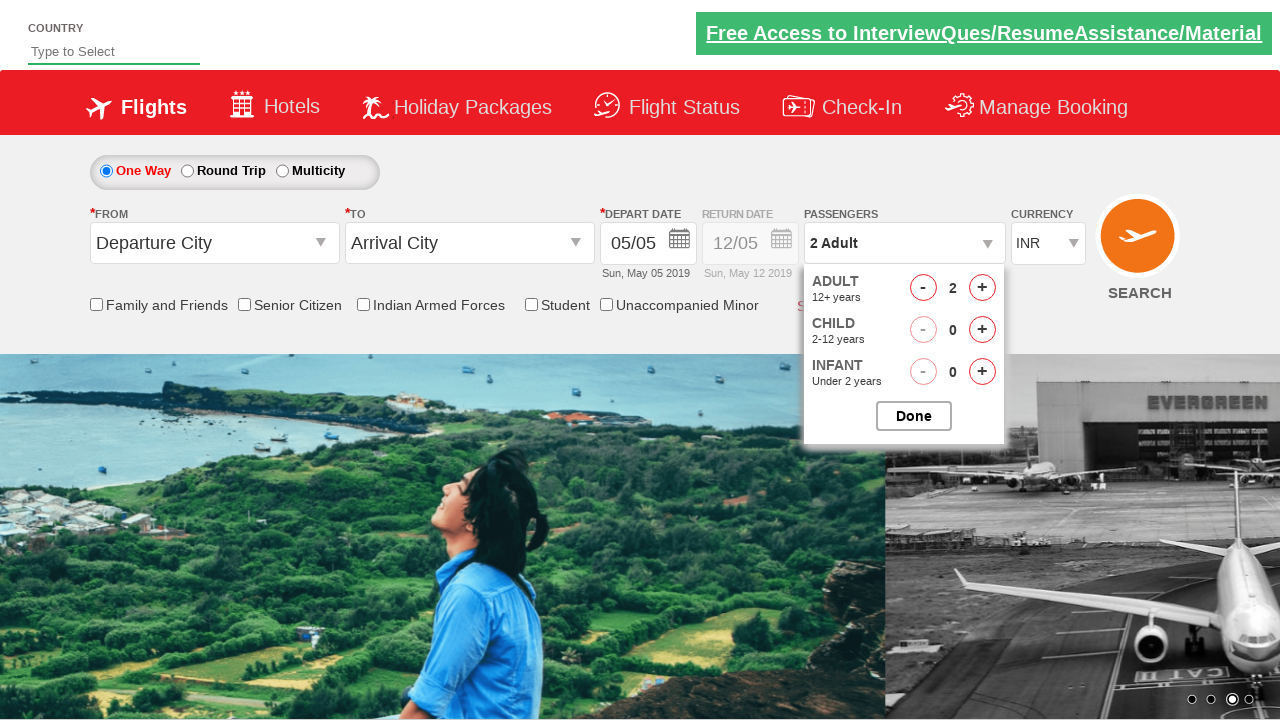

Incremented adult count (iteration 2 of 4) at (982, 288) on #hrefIncAdt
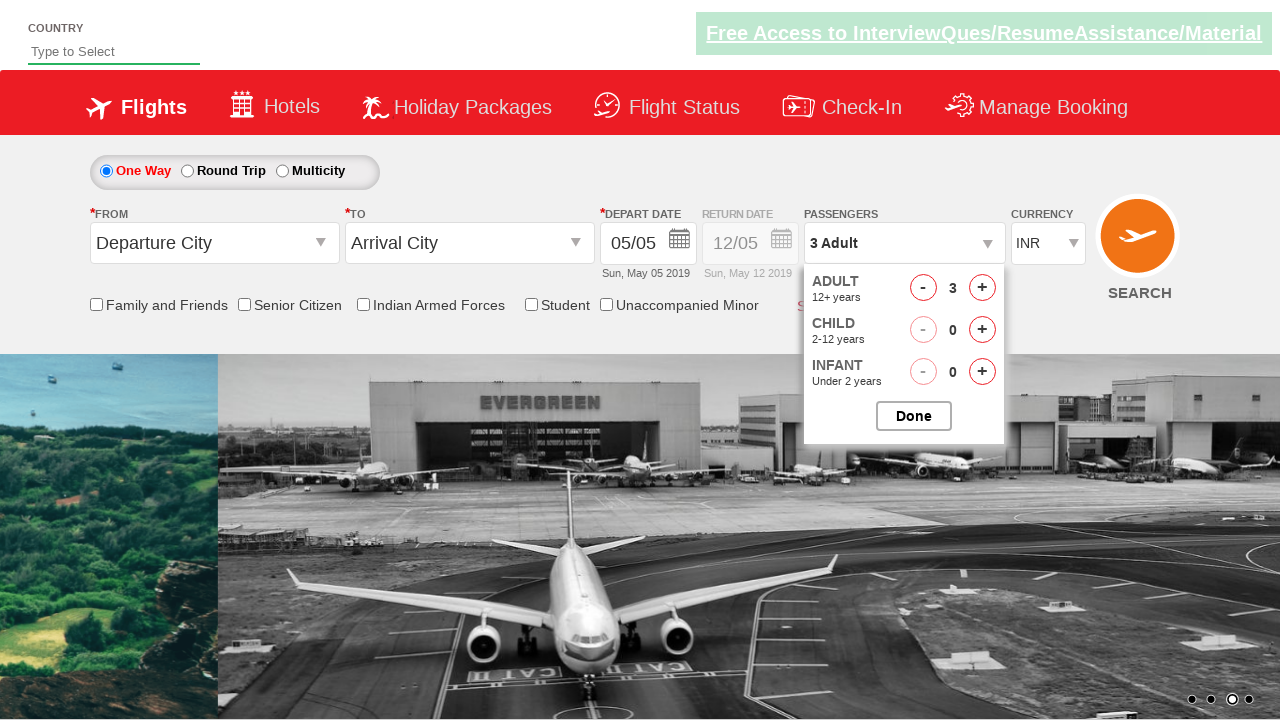

Incremented adult count (iteration 3 of 4) at (982, 288) on #hrefIncAdt
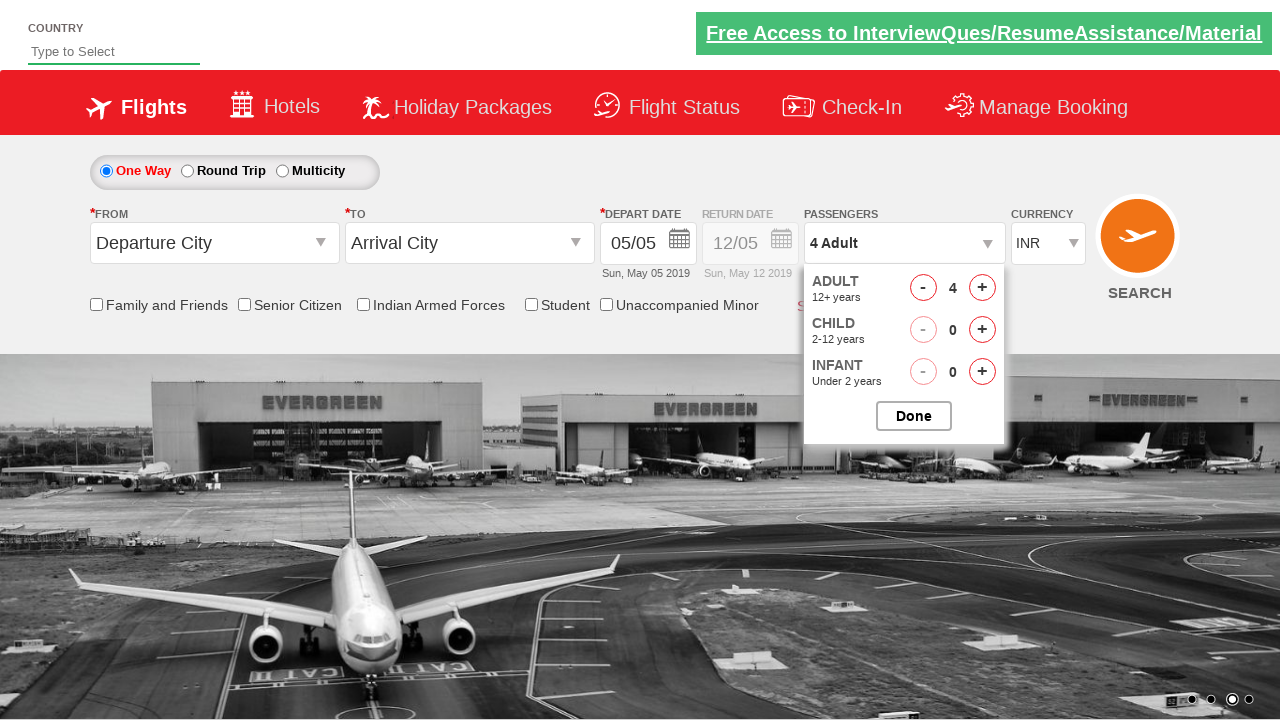

Incremented adult count (iteration 4 of 4) at (982, 288) on #hrefIncAdt
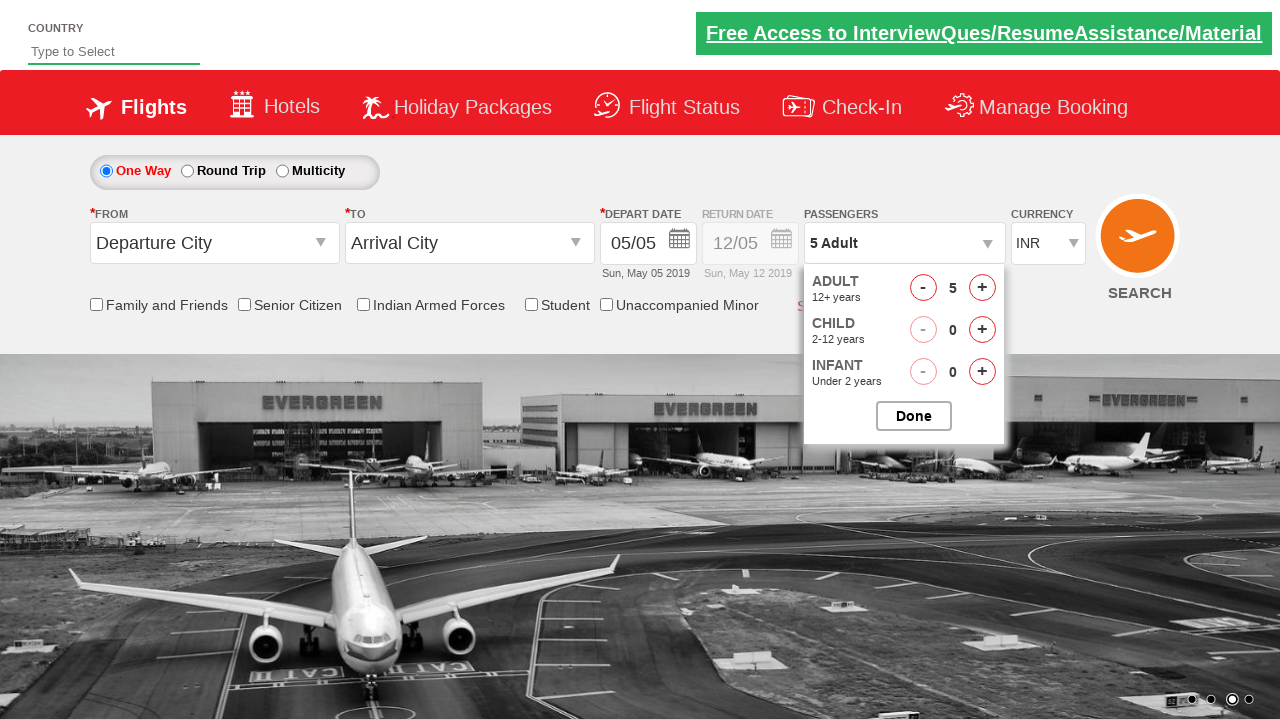

Closed the passenger dropdown at (914, 416) on #btnclosepaxoption
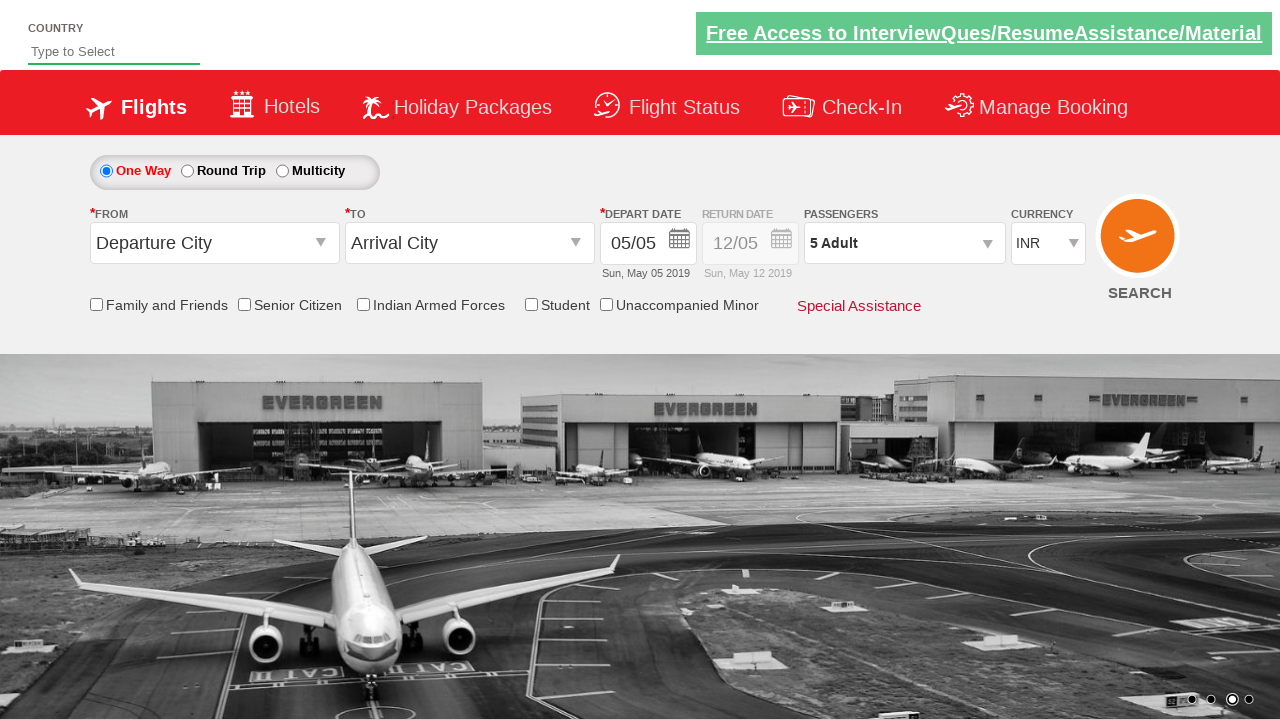

Verified passenger count shows 5 Adult
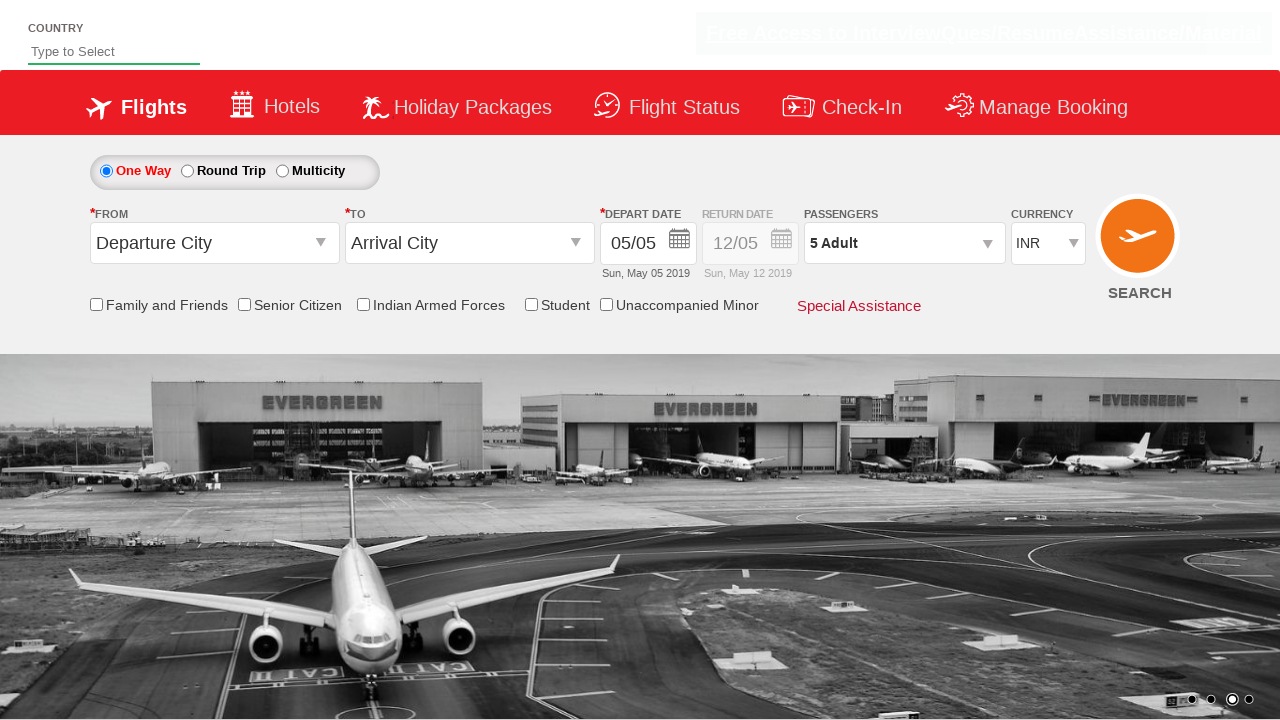

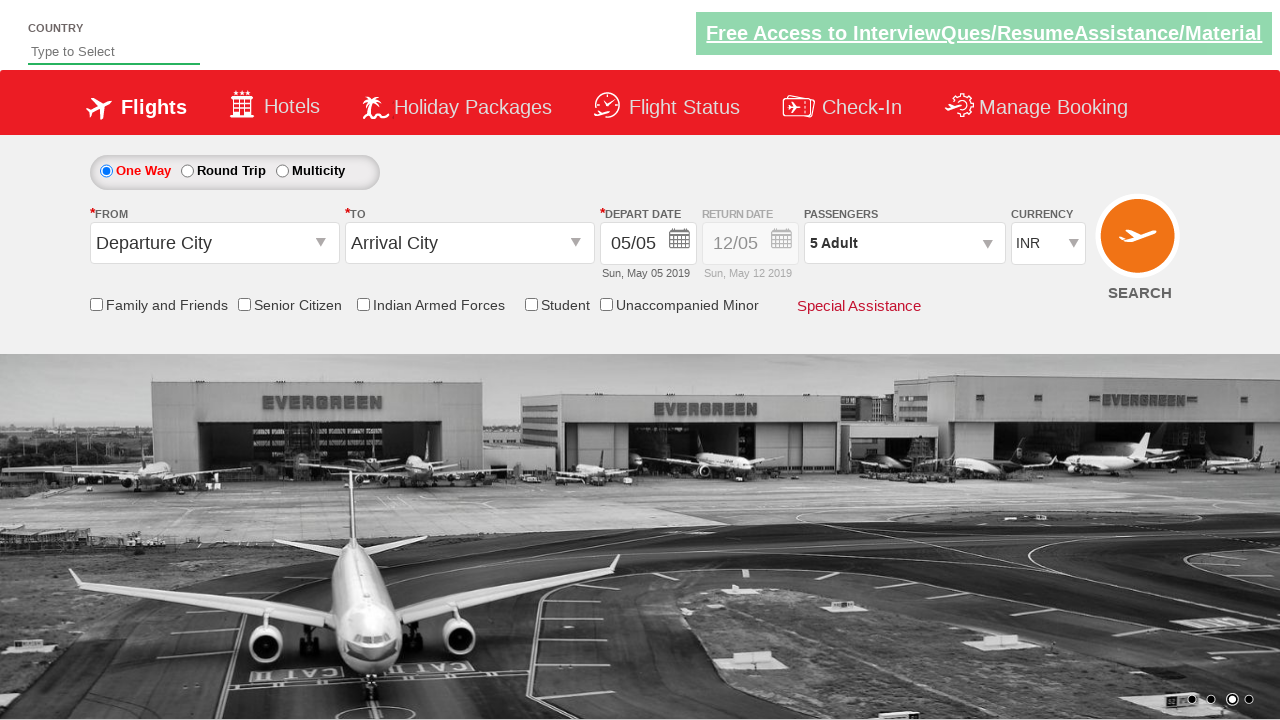